Navigates to W3Schools HTML tables tutorial page and verifies that the customers table exists with multiple rows of data.

Starting URL: https://www.w3schools.com/html/html_tables.asp

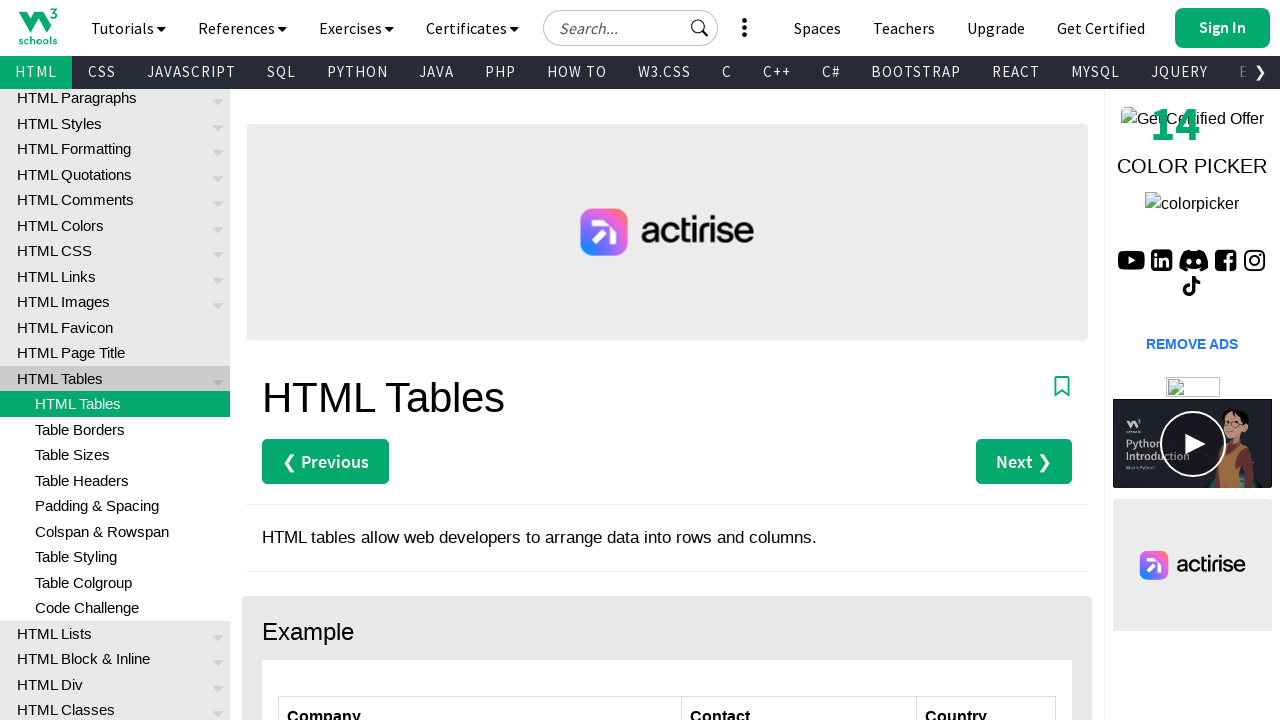

Waited for customers table to be visible
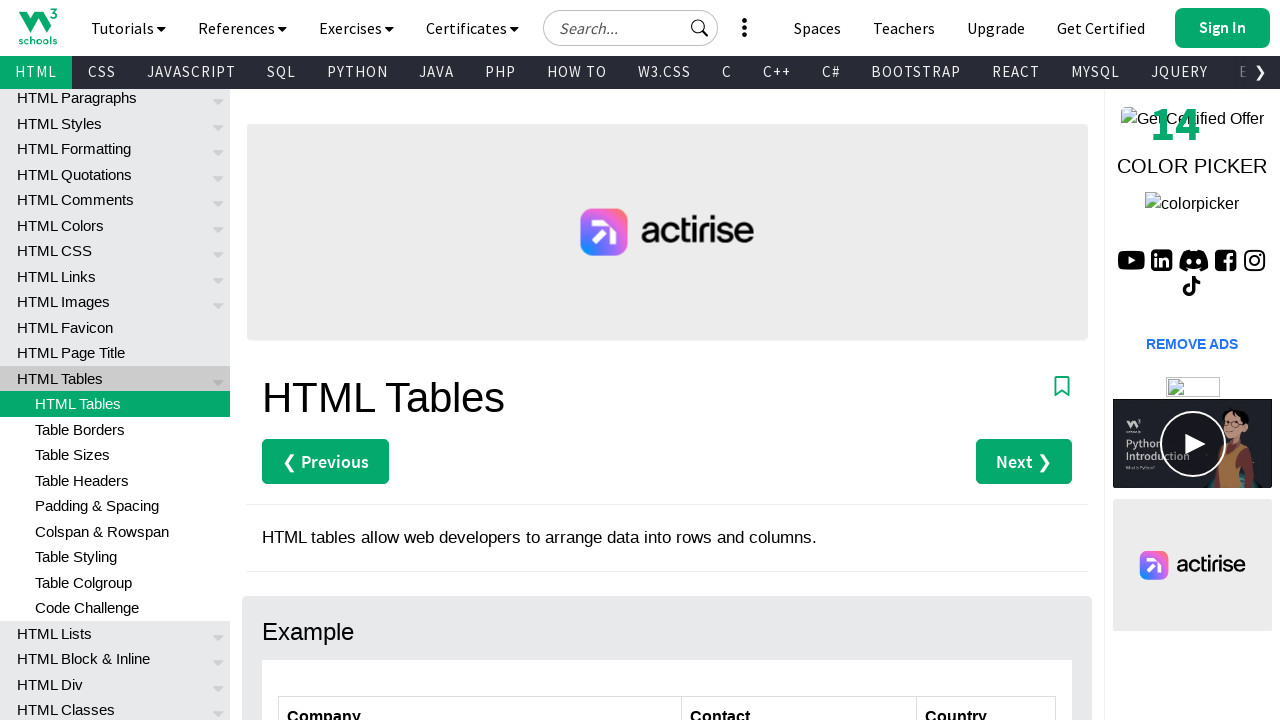

Located all table rows in customers table
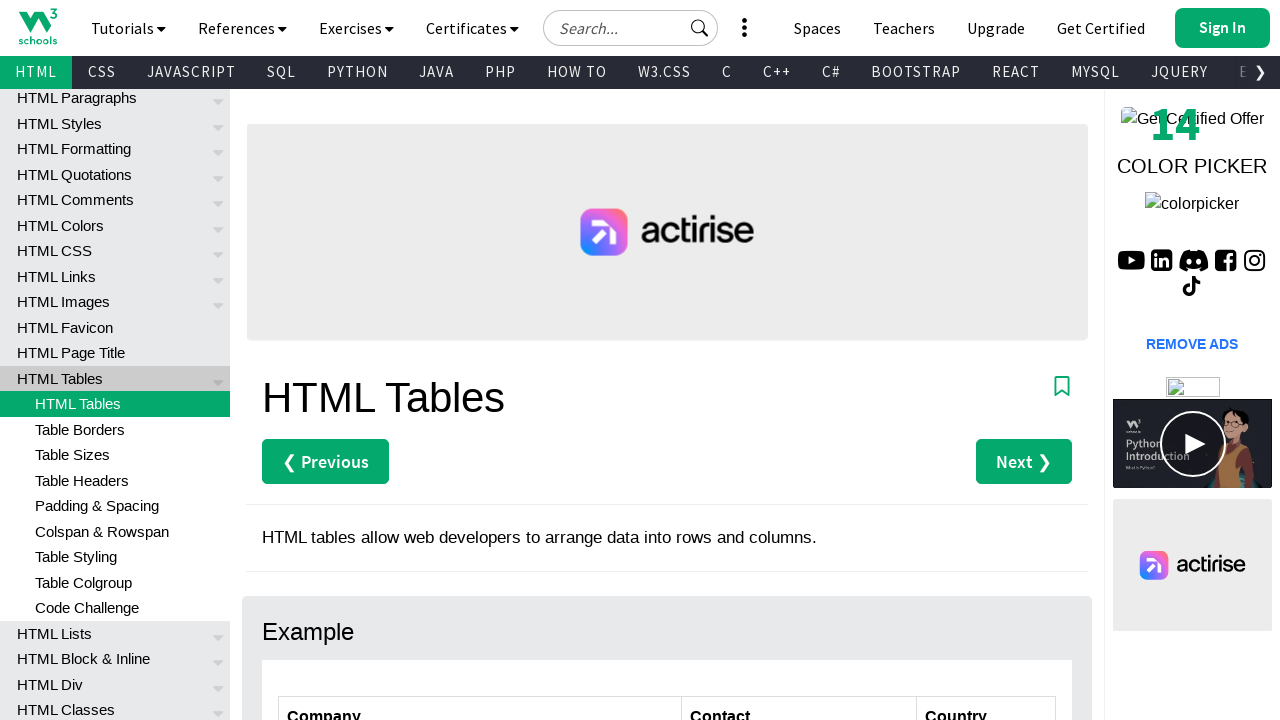

Counted 7 rows in customers table
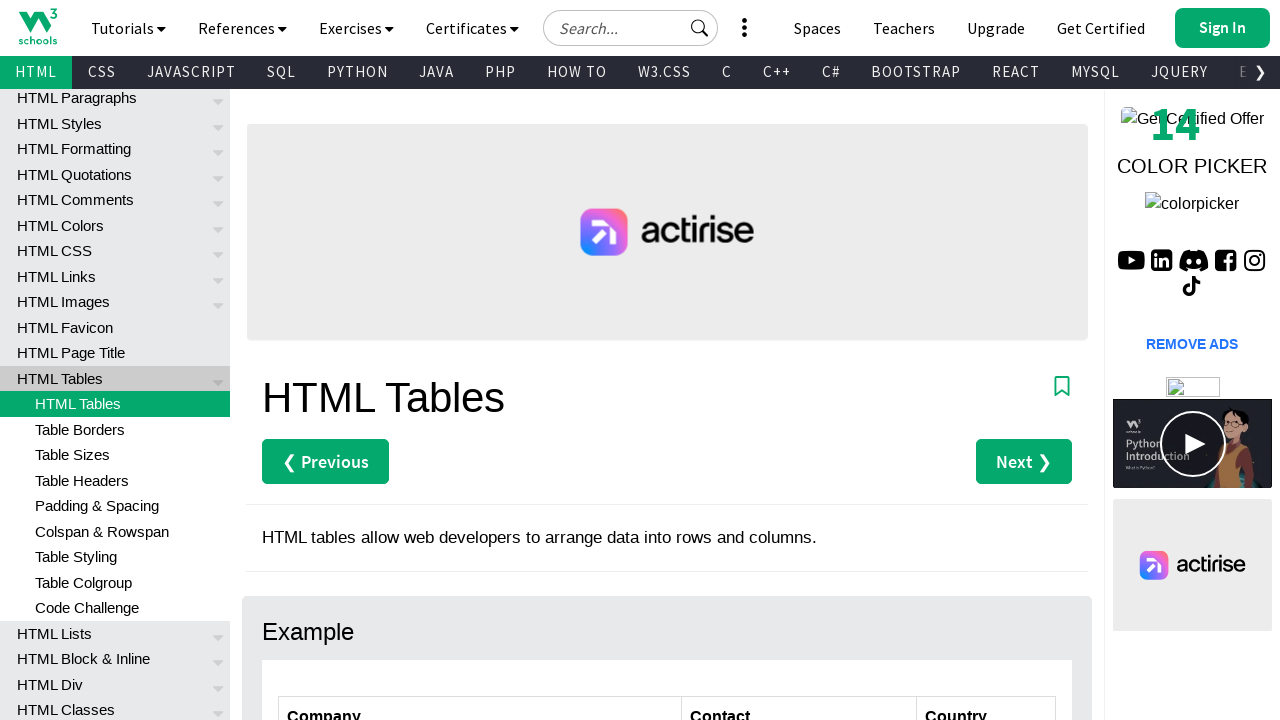

Waited for first data cell in second row to be visible
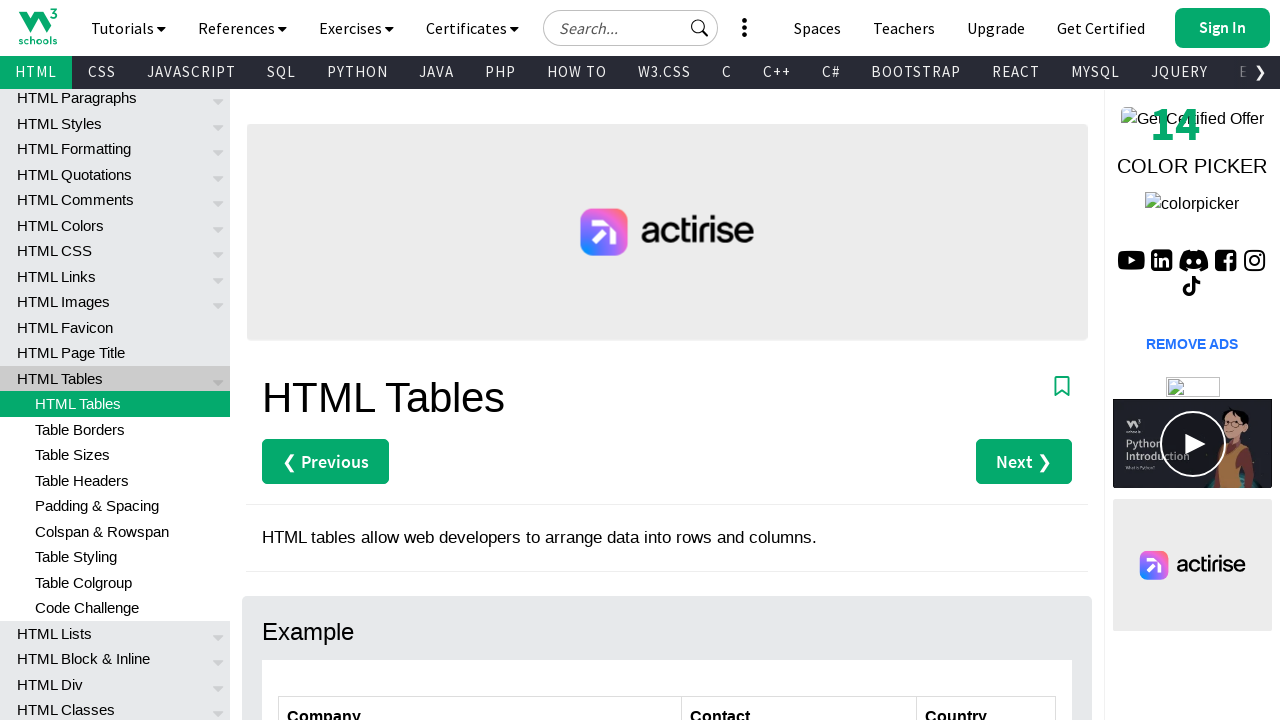

Clicked on first company name cell in customers table at (480, 360) on xpath=//table[@id='customers']/tbody/tr[2]/td[1]
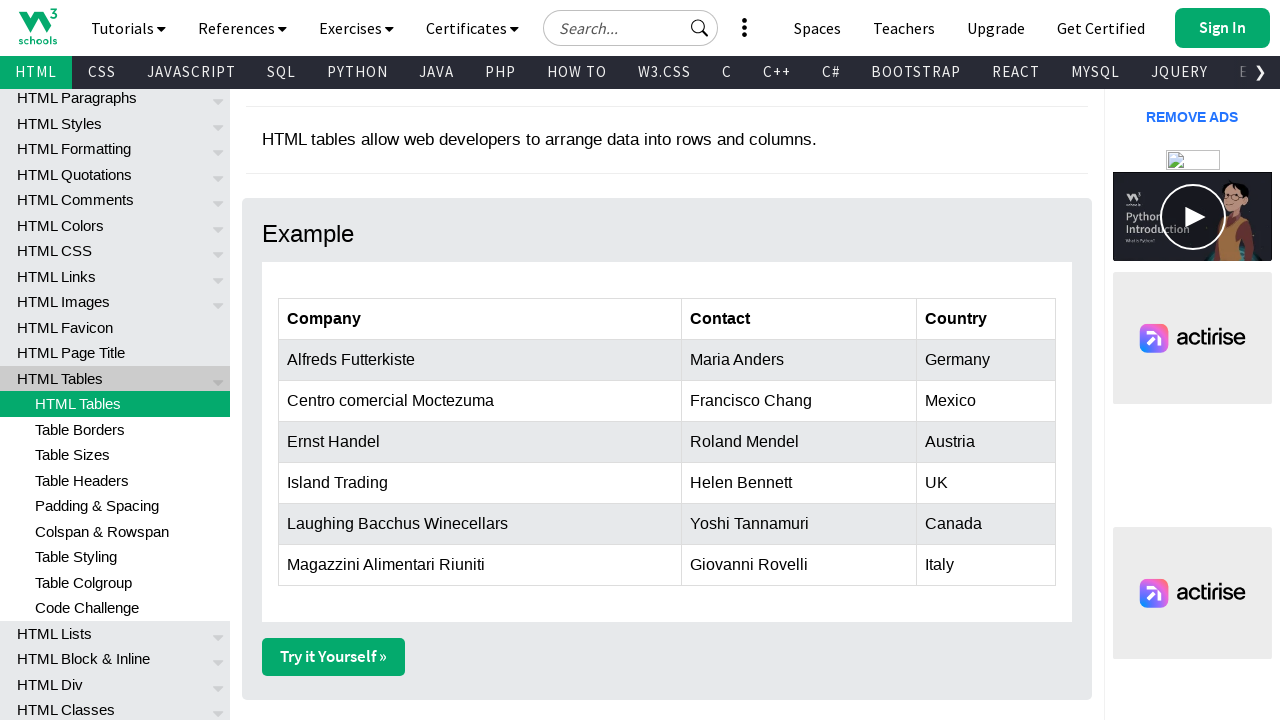

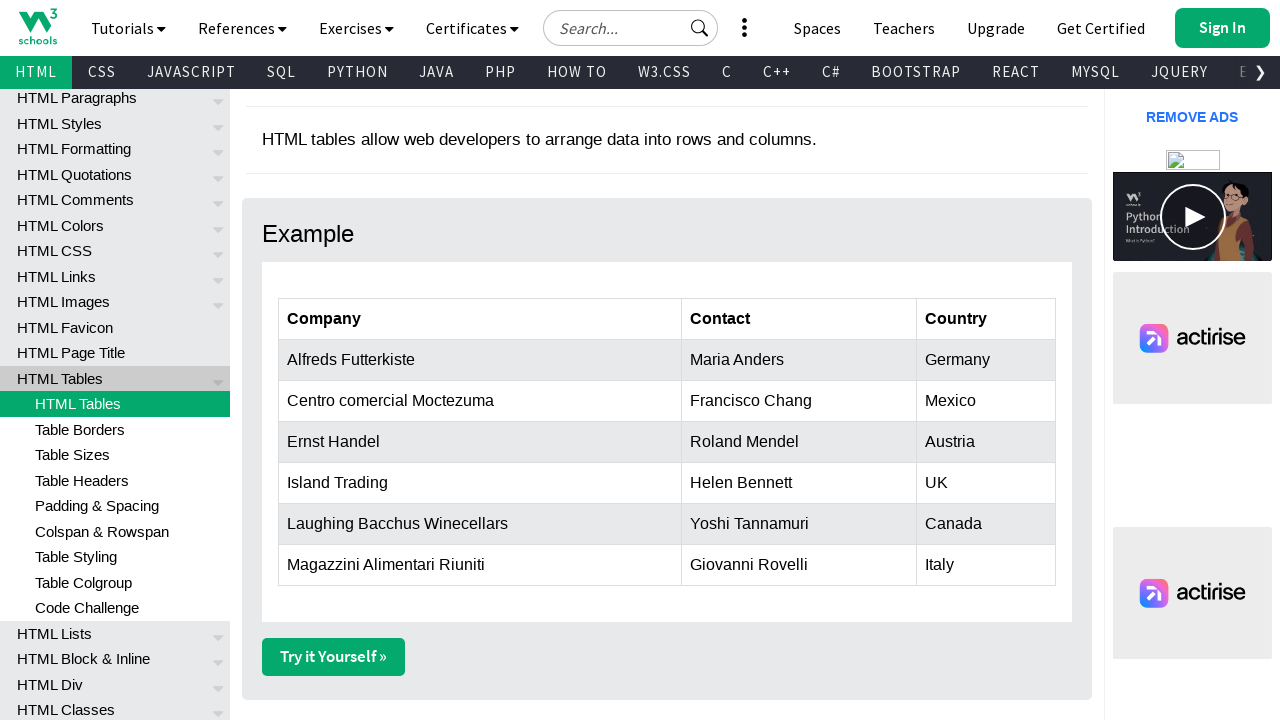